Tests JS Confirm by clicking the confirm button, accepting the alert, and verifying the result message shows 'Ok' was clicked

Starting URL: https://the-internet.herokuapp.com/javascript_alerts

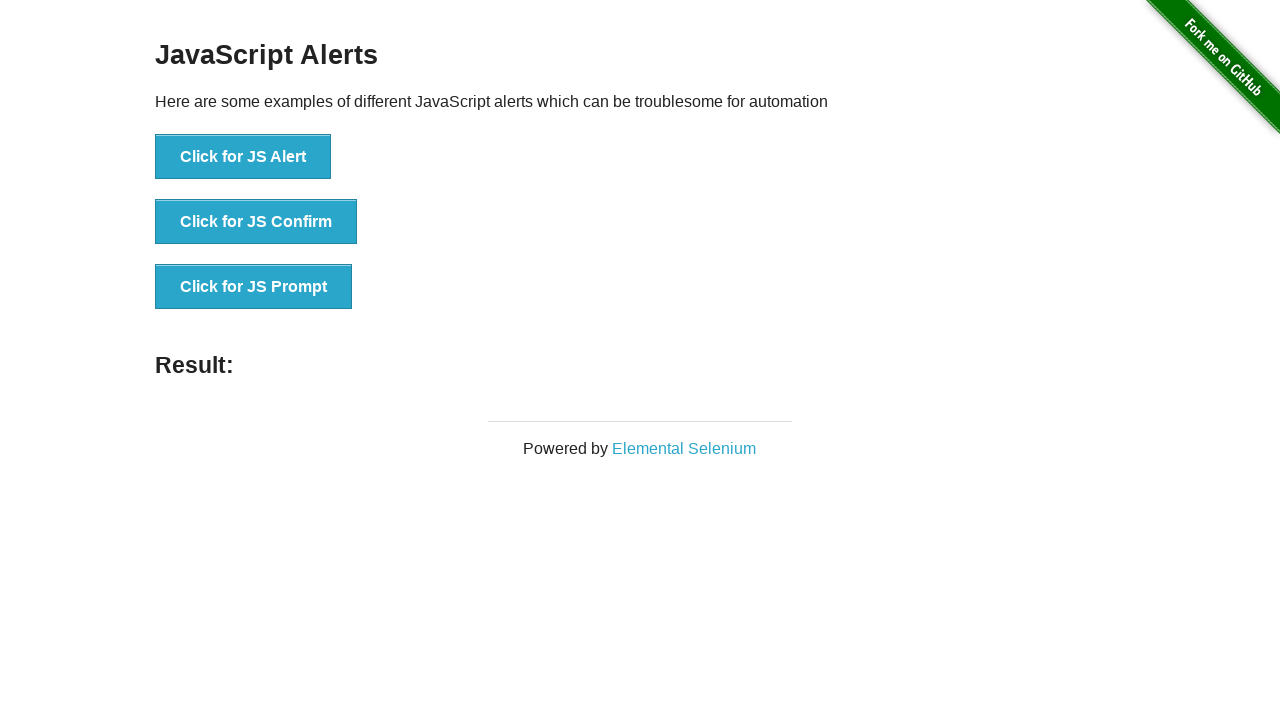

Set up dialog handler to accept confirmation alerts
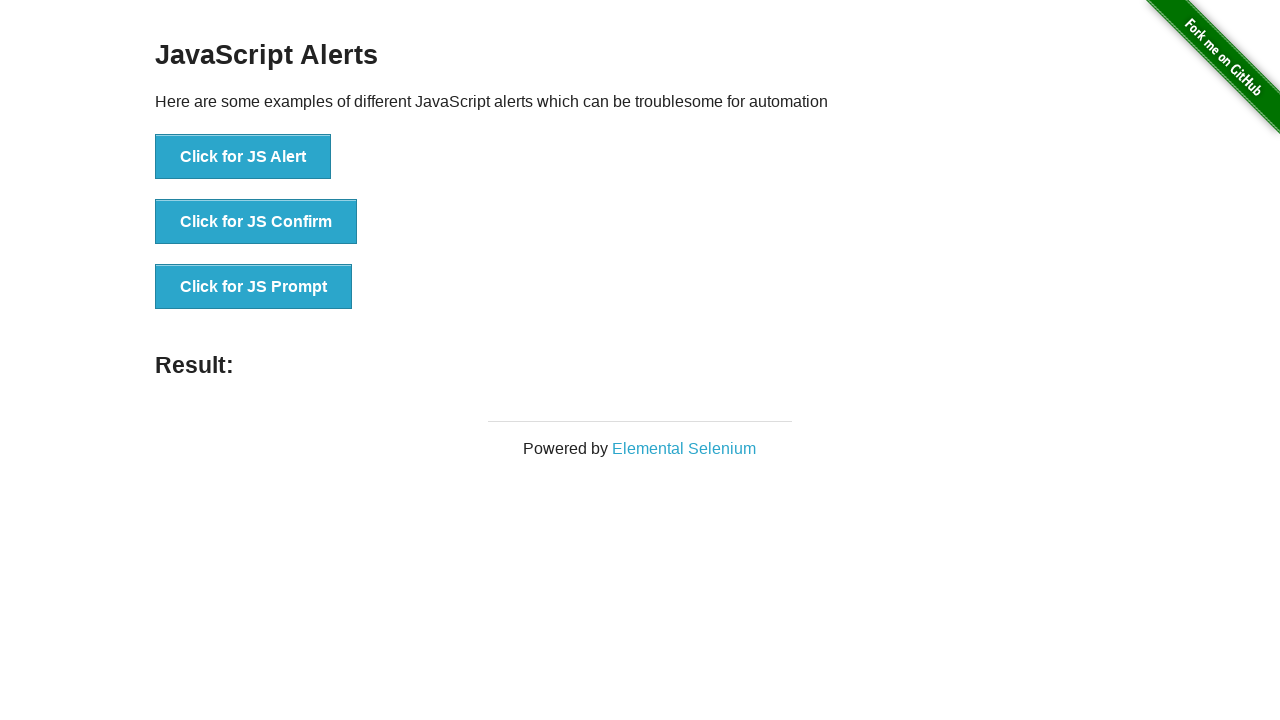

Clicked JS Confirm button at (256, 222) on button[onclick*='jsConfirm']
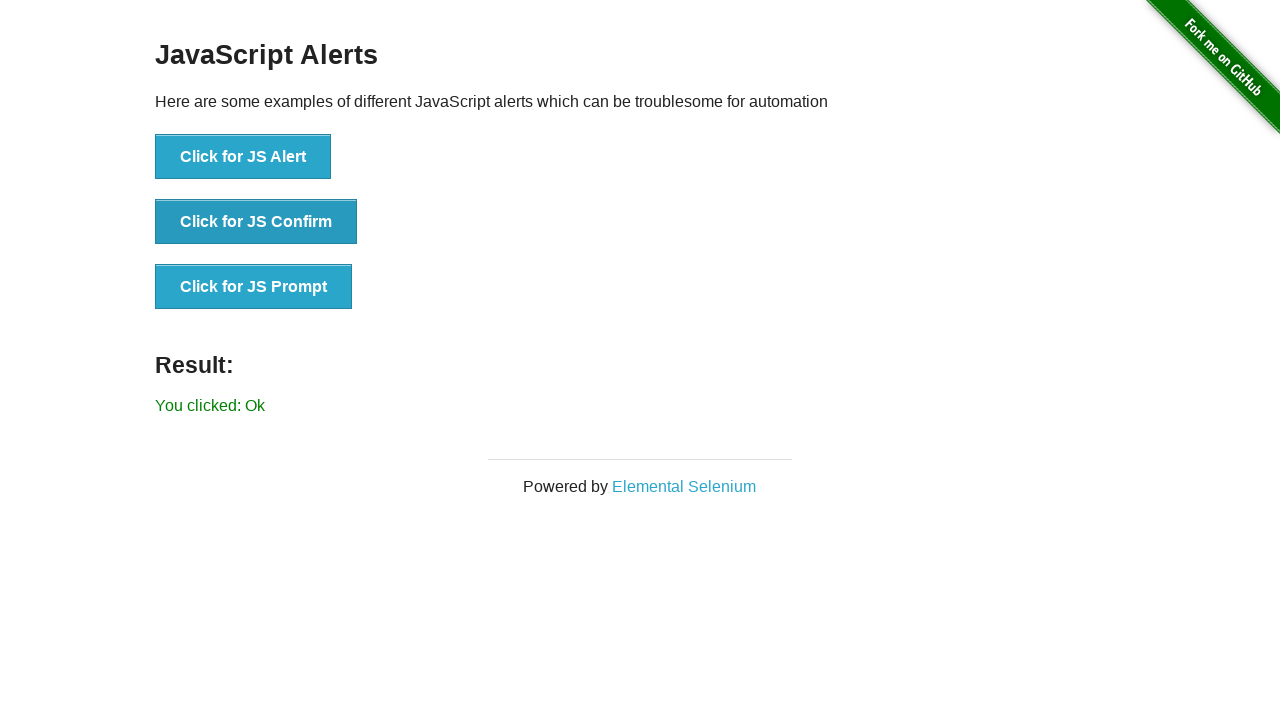

Result message element loaded after confirming alert
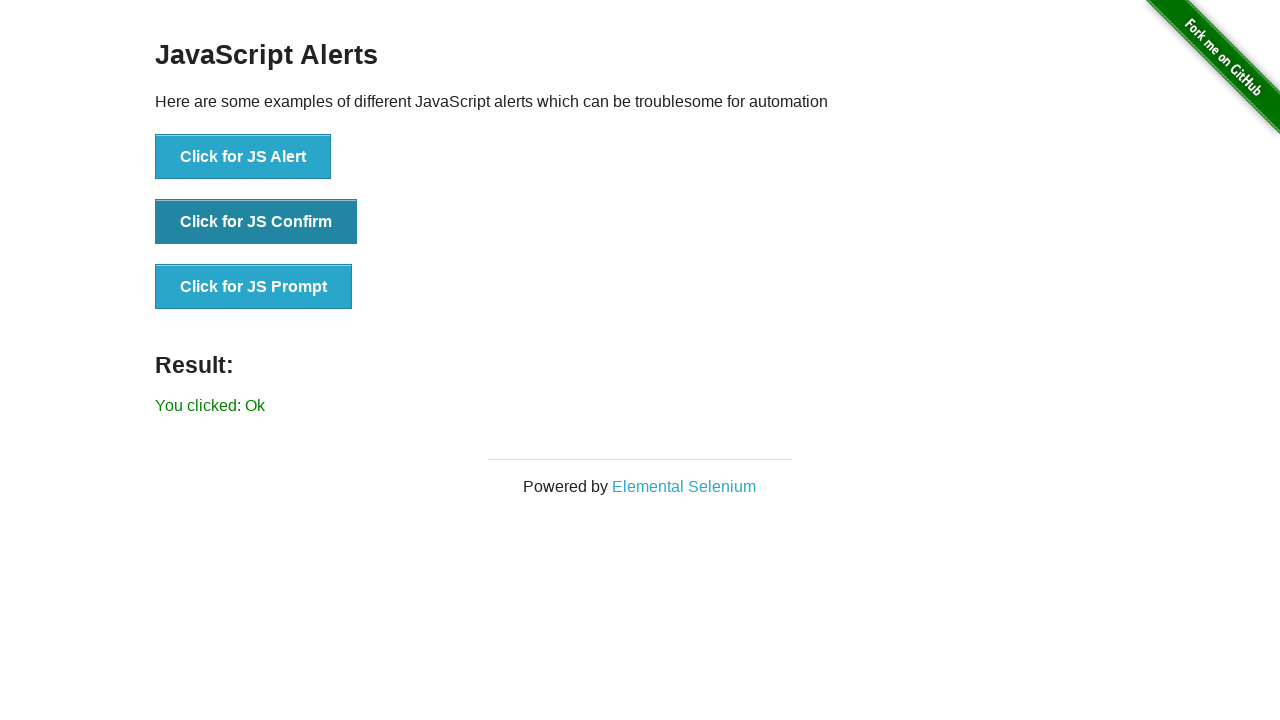

Verified result message displays 'Ok' was clicked: You clicked: Ok
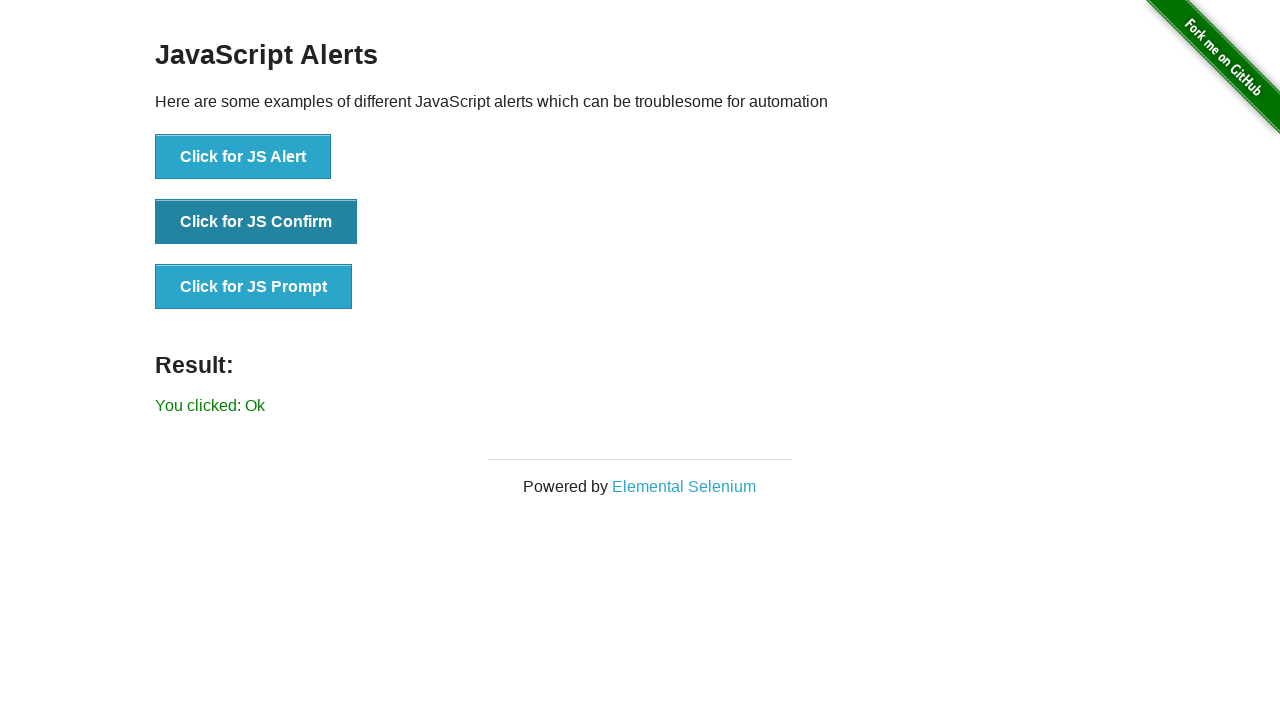

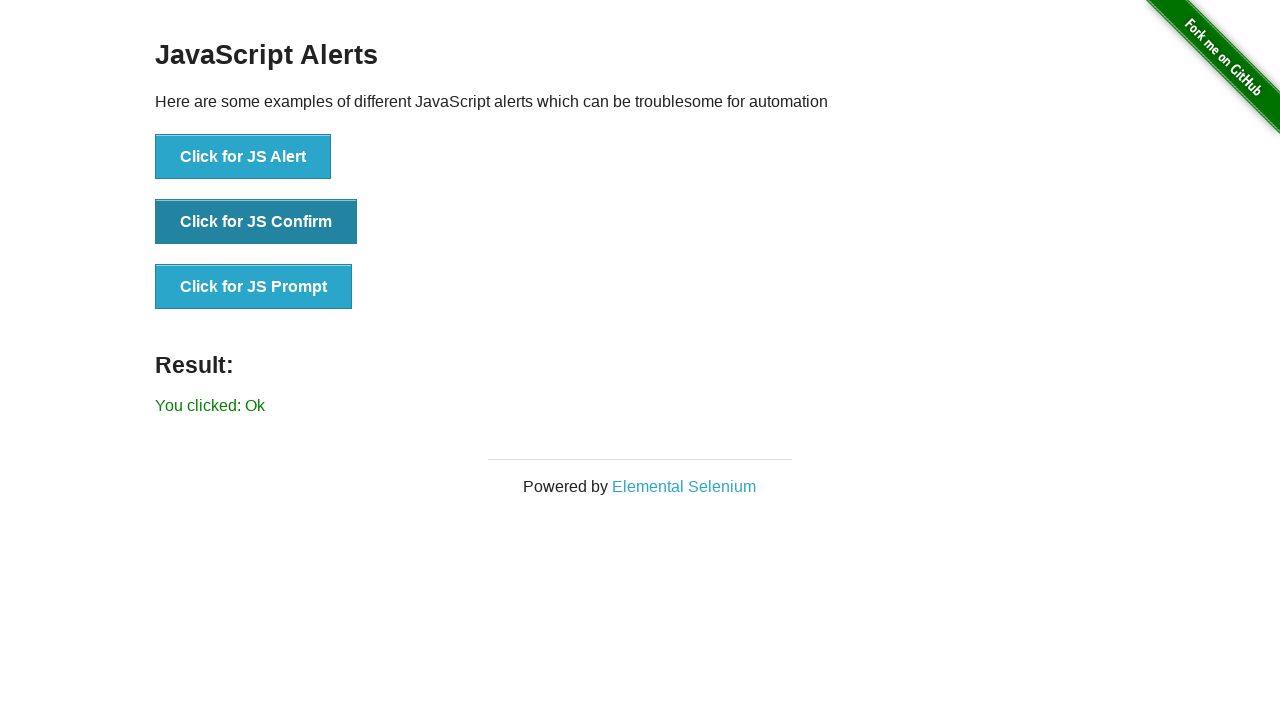